Tests modal dialog functionality by opening a small modal, reading its content, and closing it

Starting URL: https://demoqa.com/modal-dialogs

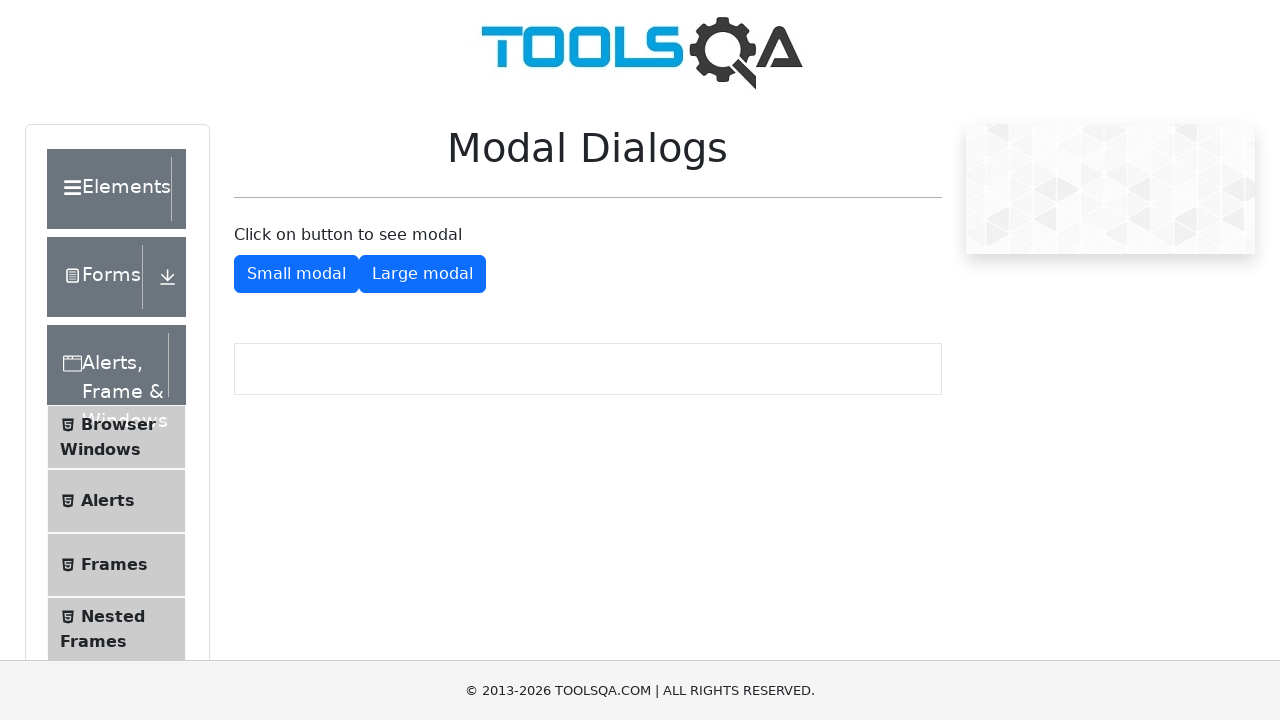

Clicked button to open small modal at (296, 274) on #showSmallModal
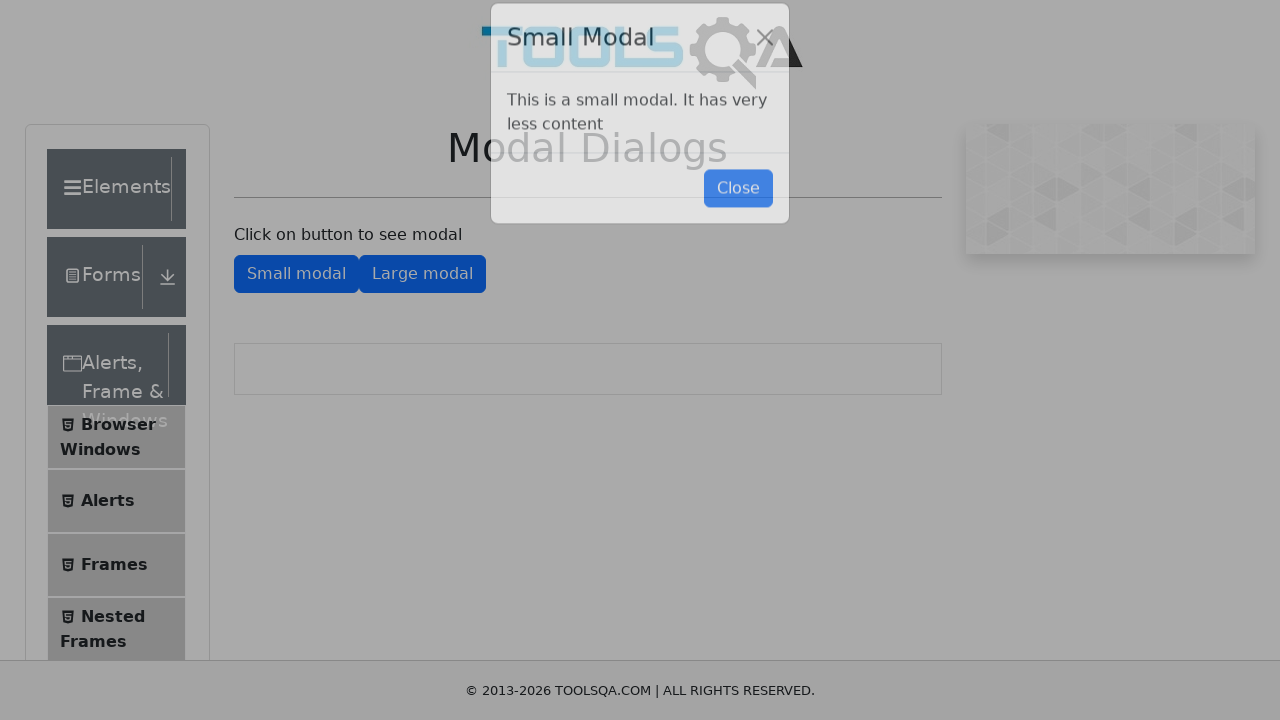

Small modal appeared and loaded
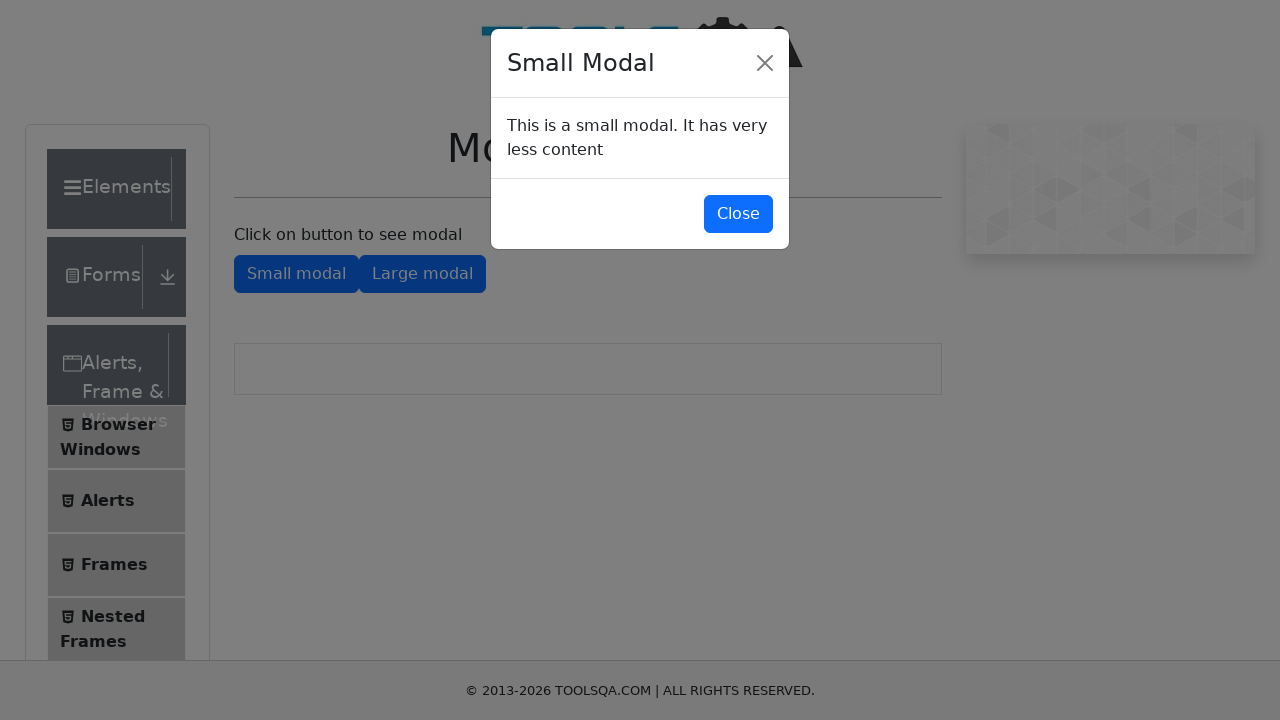

Clicked button to close small modal at (738, 214) on #closeSmallModal
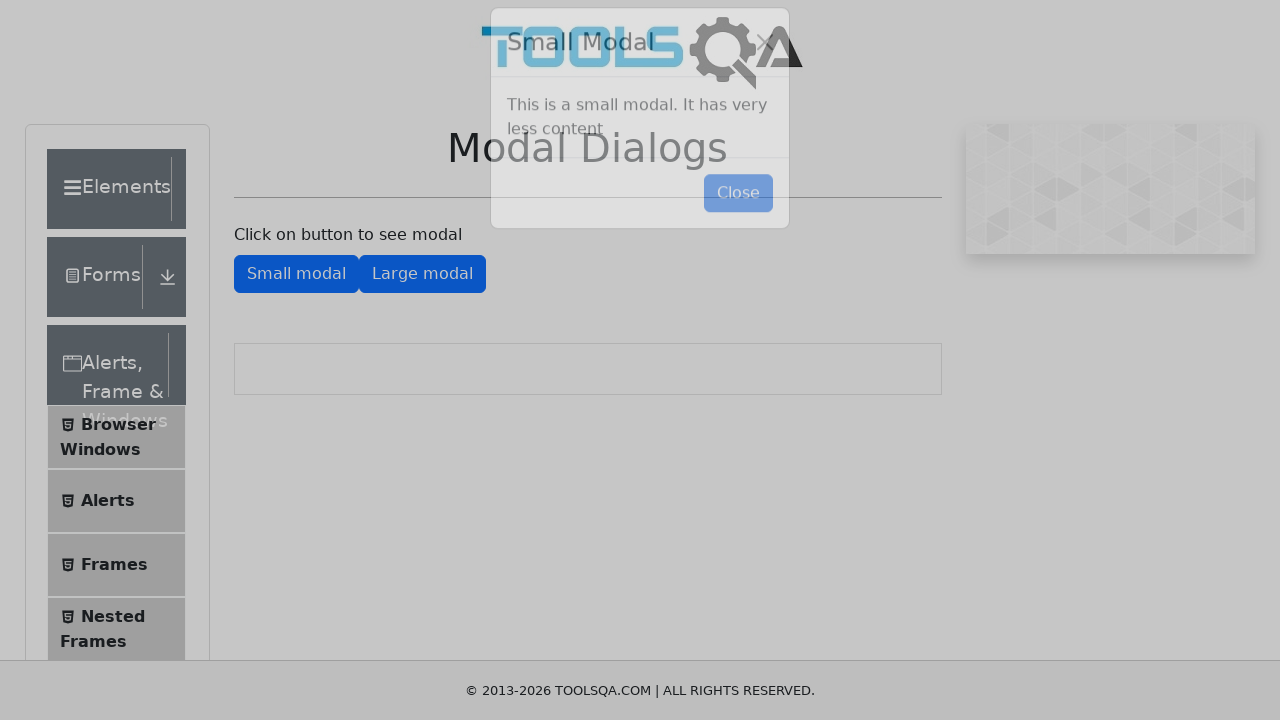

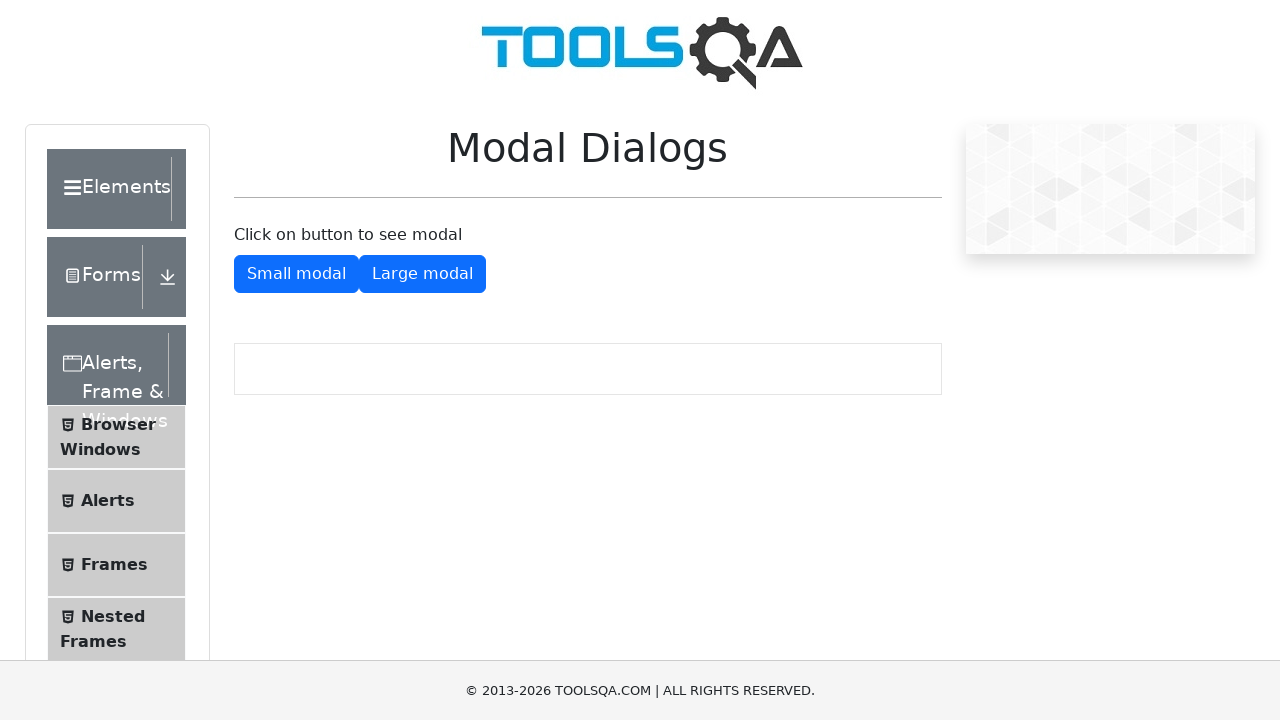